Tests search functionality by typing a search query and verifying that 5 visible product elements are displayed within the products container

Starting URL: https://rahulshettyacademy.com/seleniumPractise/#/

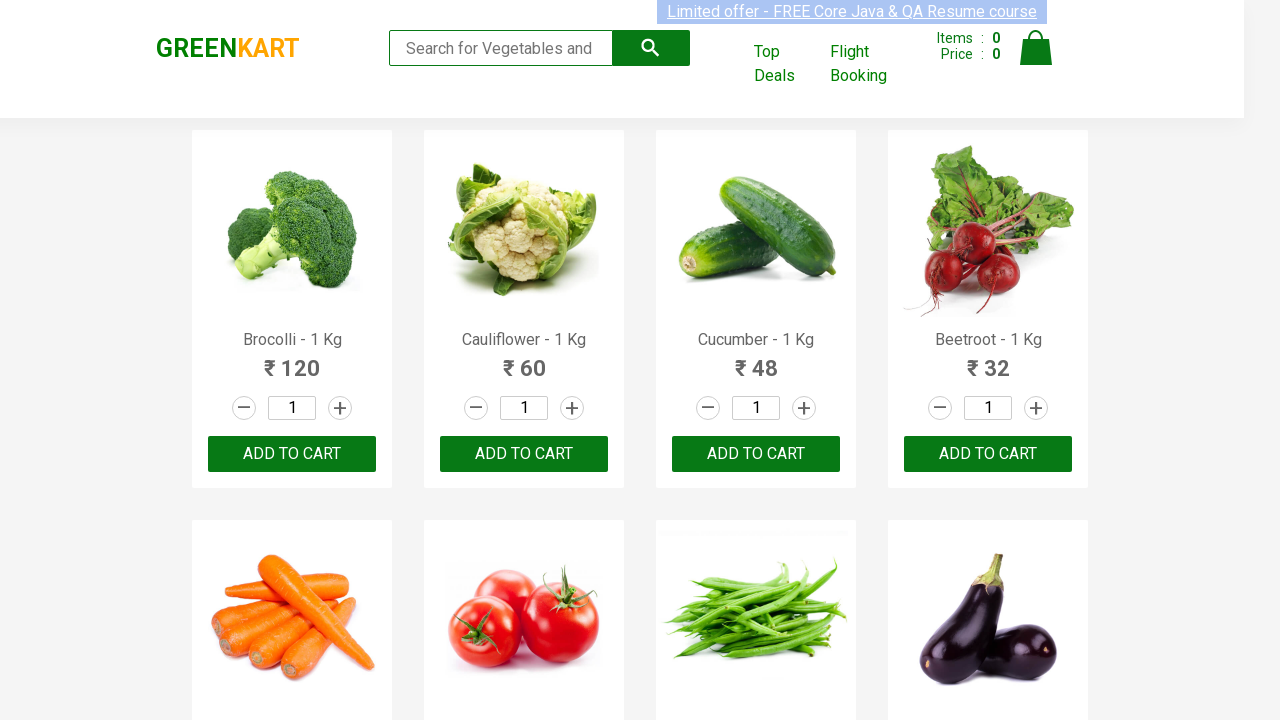

Filled search field with 'ra' on .search-keyword
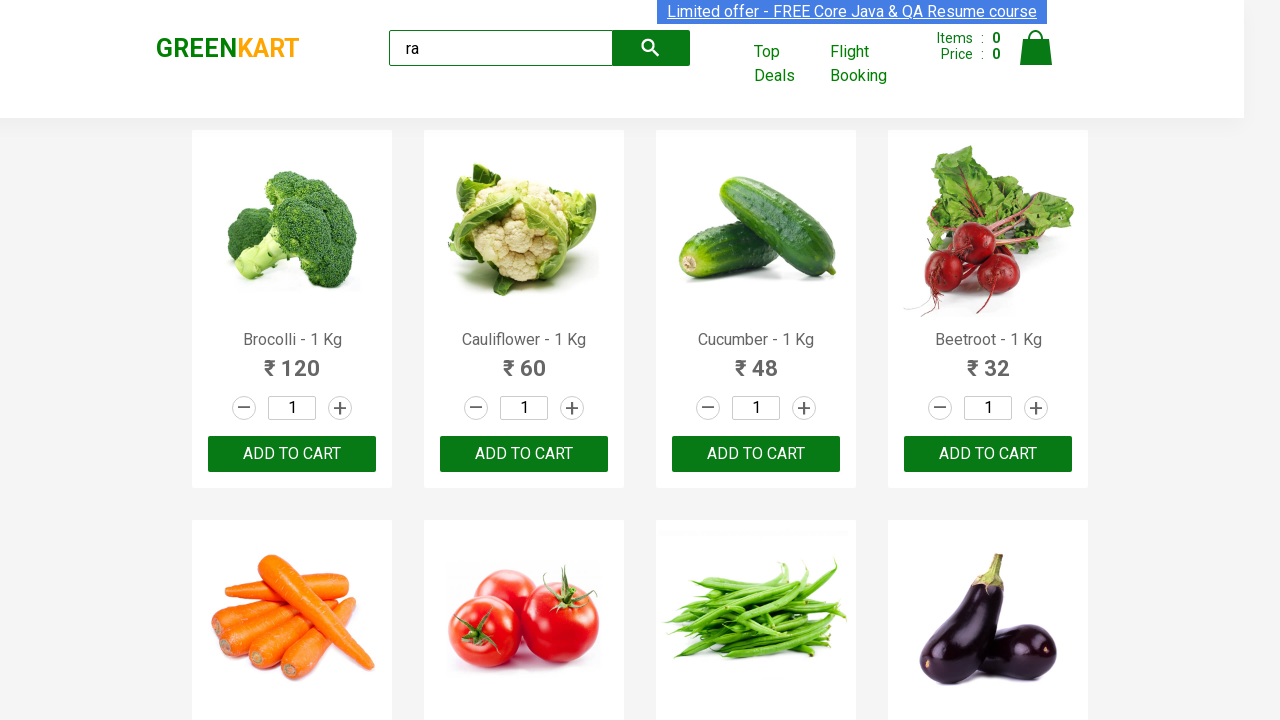

Waited 2000ms for search results to load
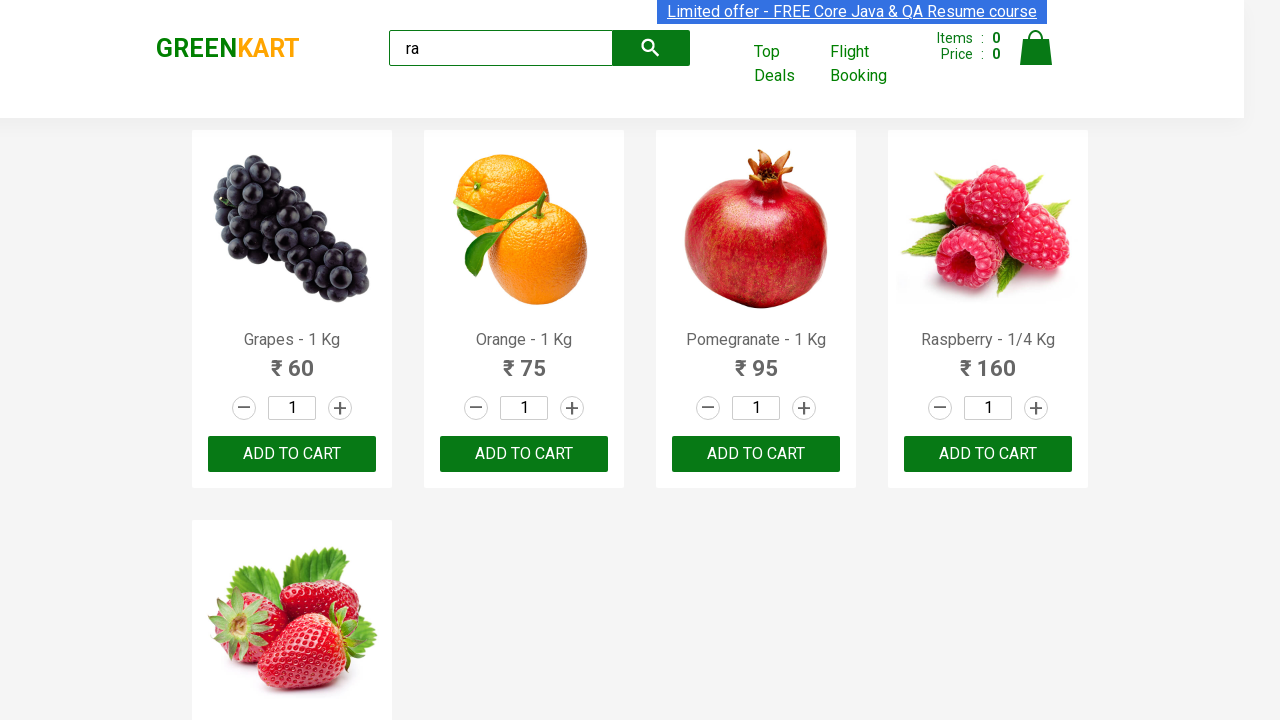

Located all product elements within products container
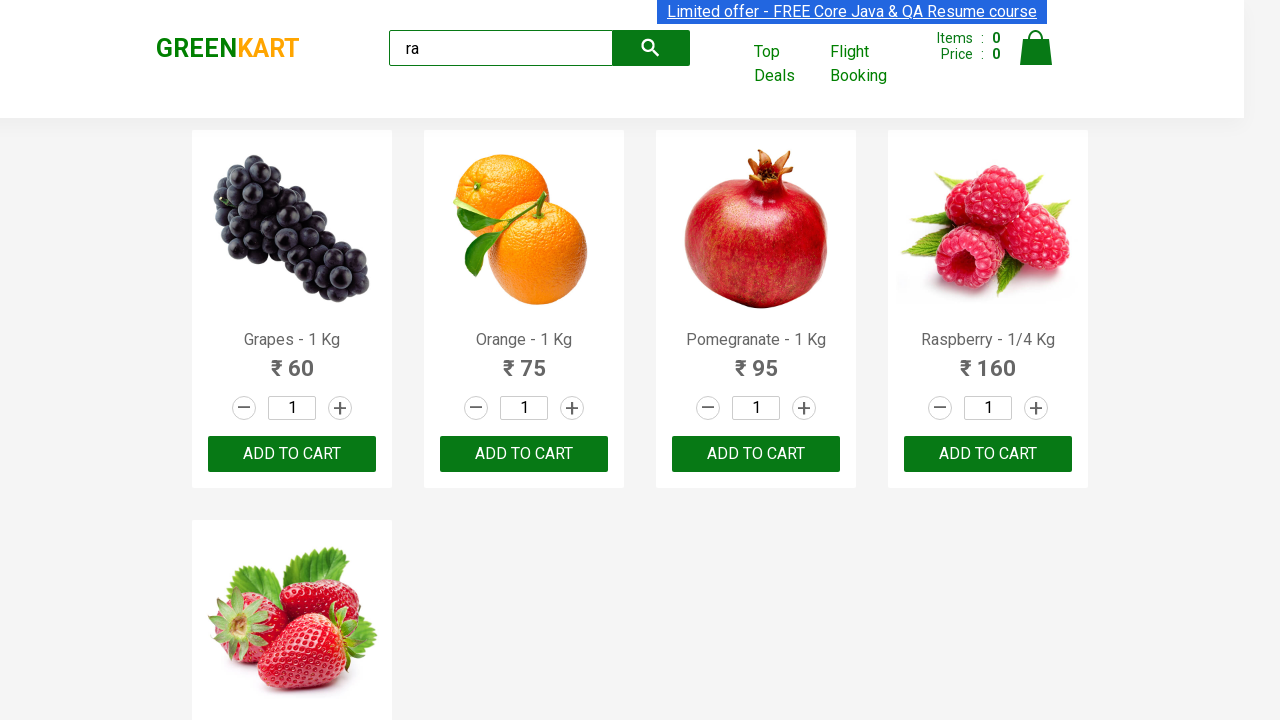

Verified that exactly 5 visible product elements are displayed
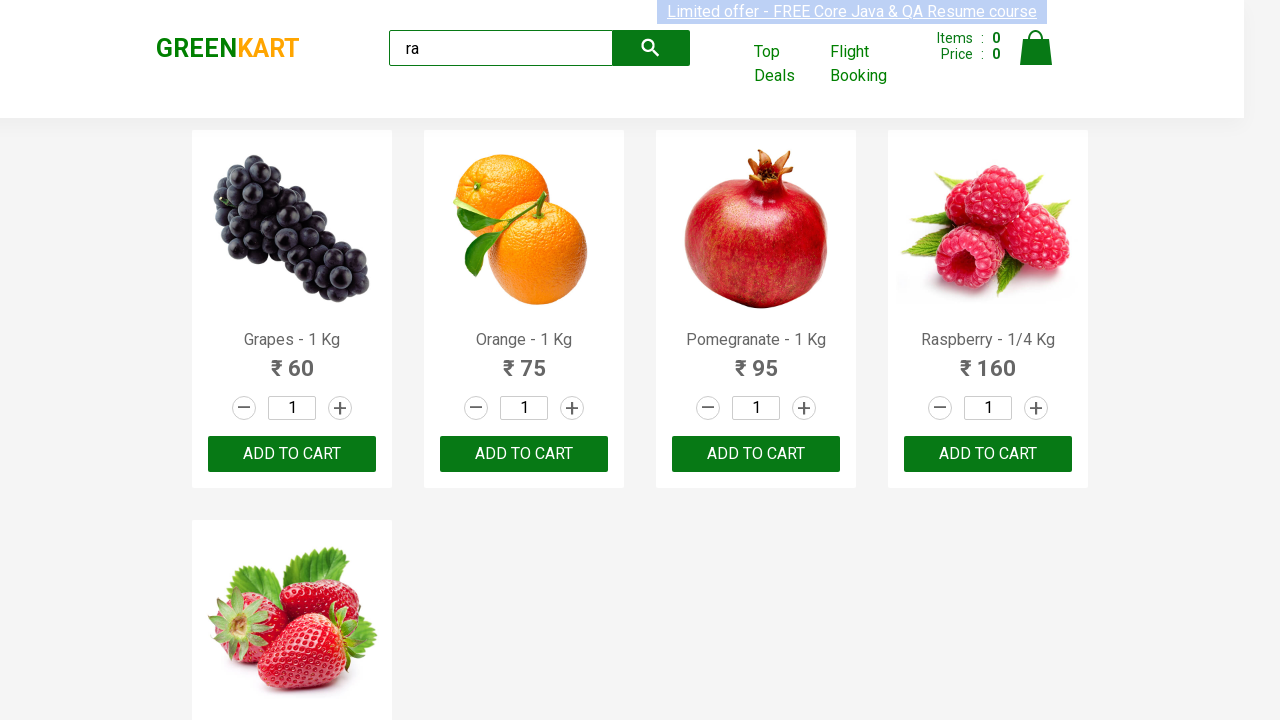

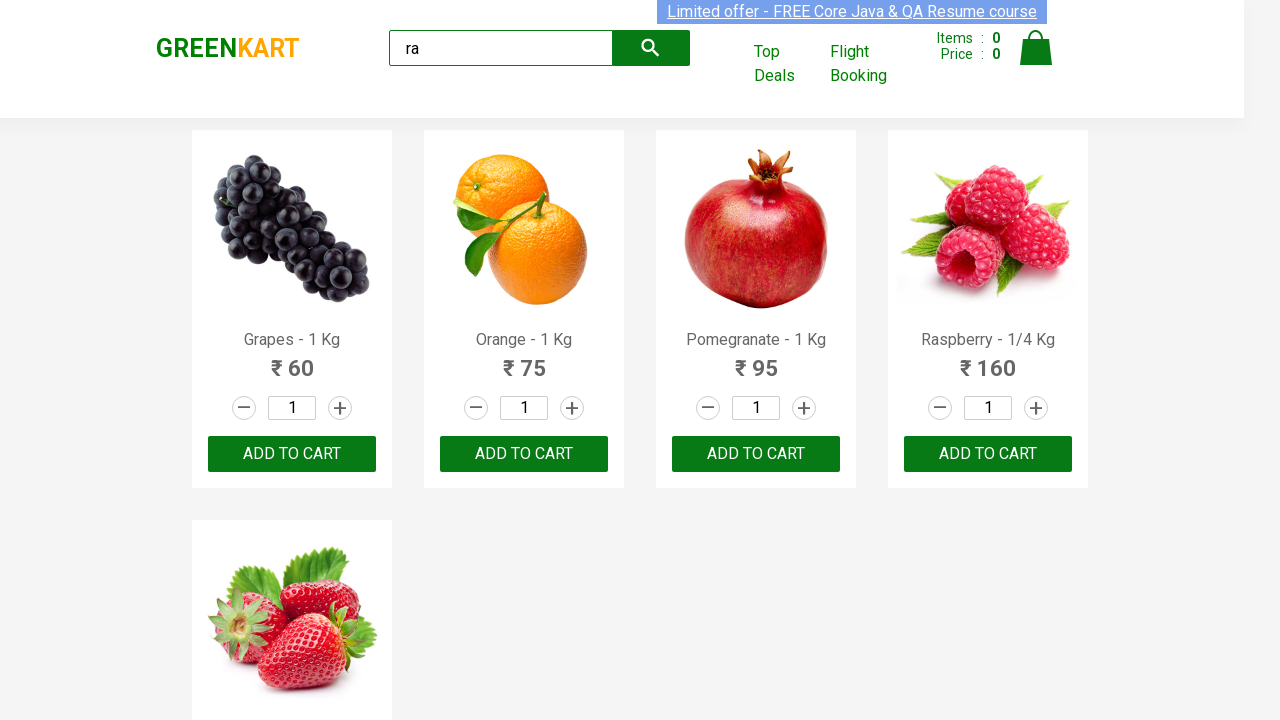